Tests text editing functionality in an online notepad by typing text, selecting all, copying, and pasting it using keyboard shortcuts

Starting URL: https://onlinenotepad.org/notepad

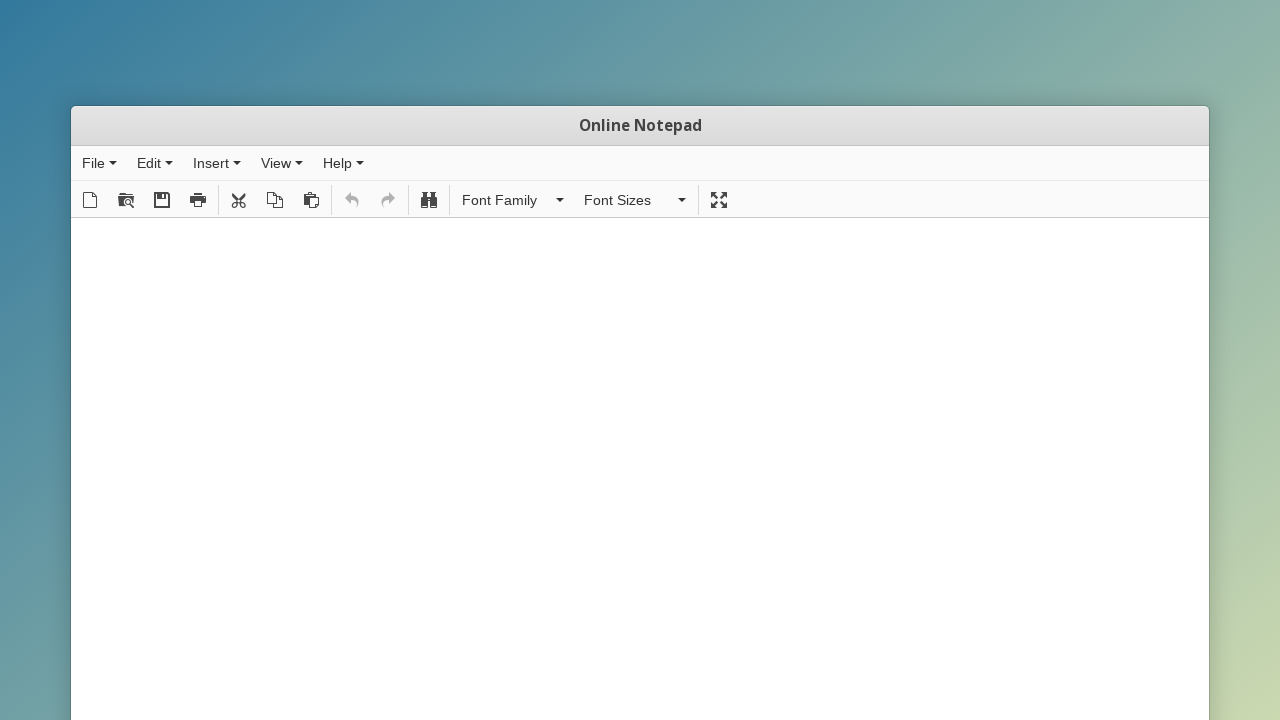

Located the editor iframe
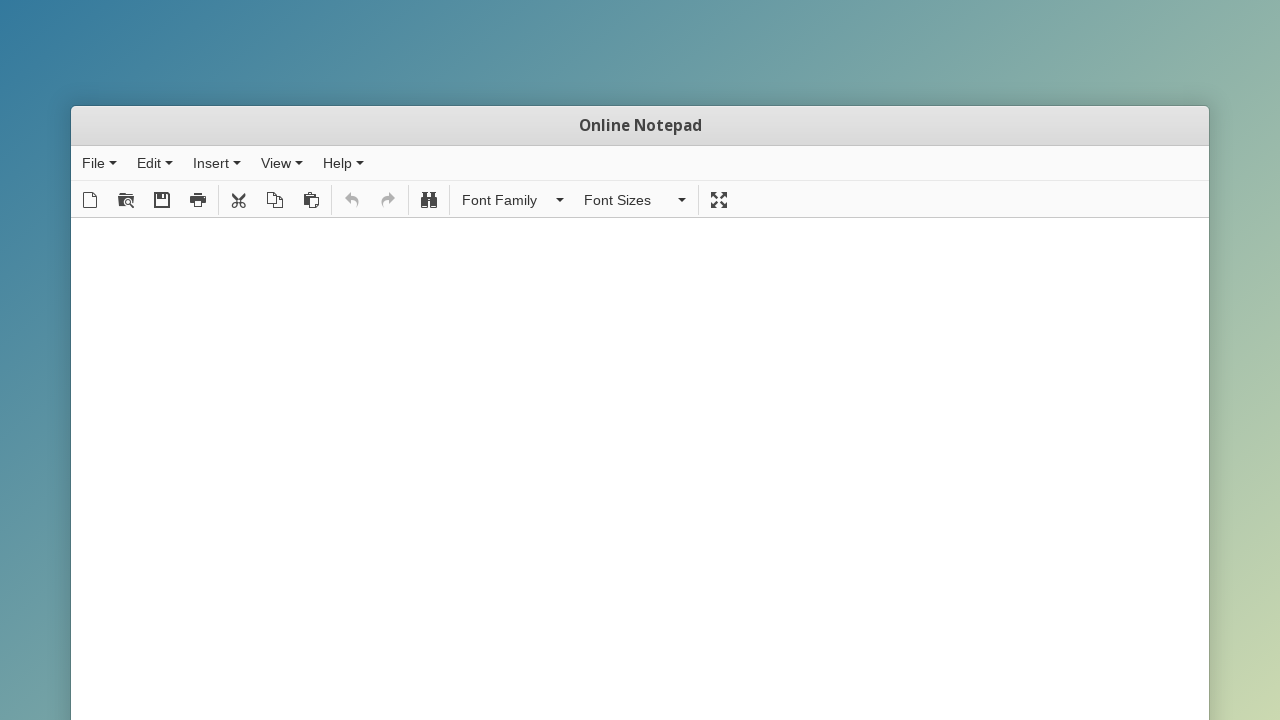

Typed 'Welcome to qa automation' into the editor on #editor_ifr >> internal:control=enter-frame >> #tinymce
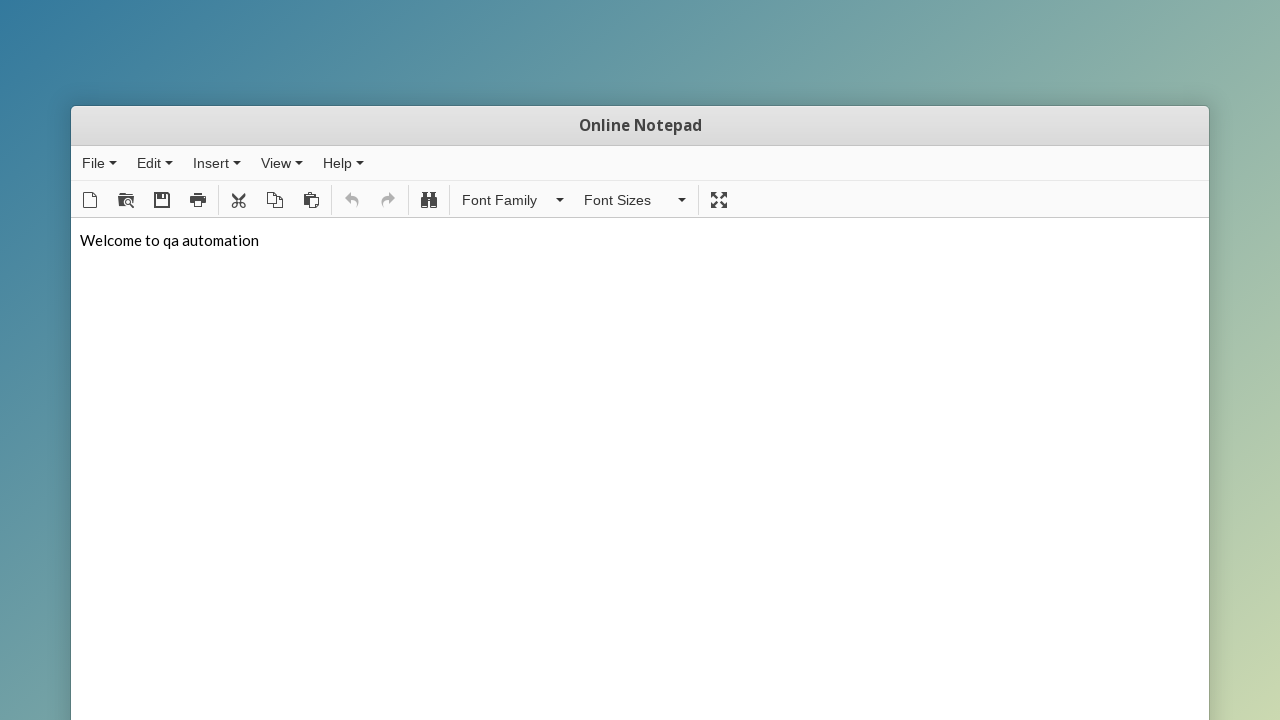

Selected all text using Ctrl+A
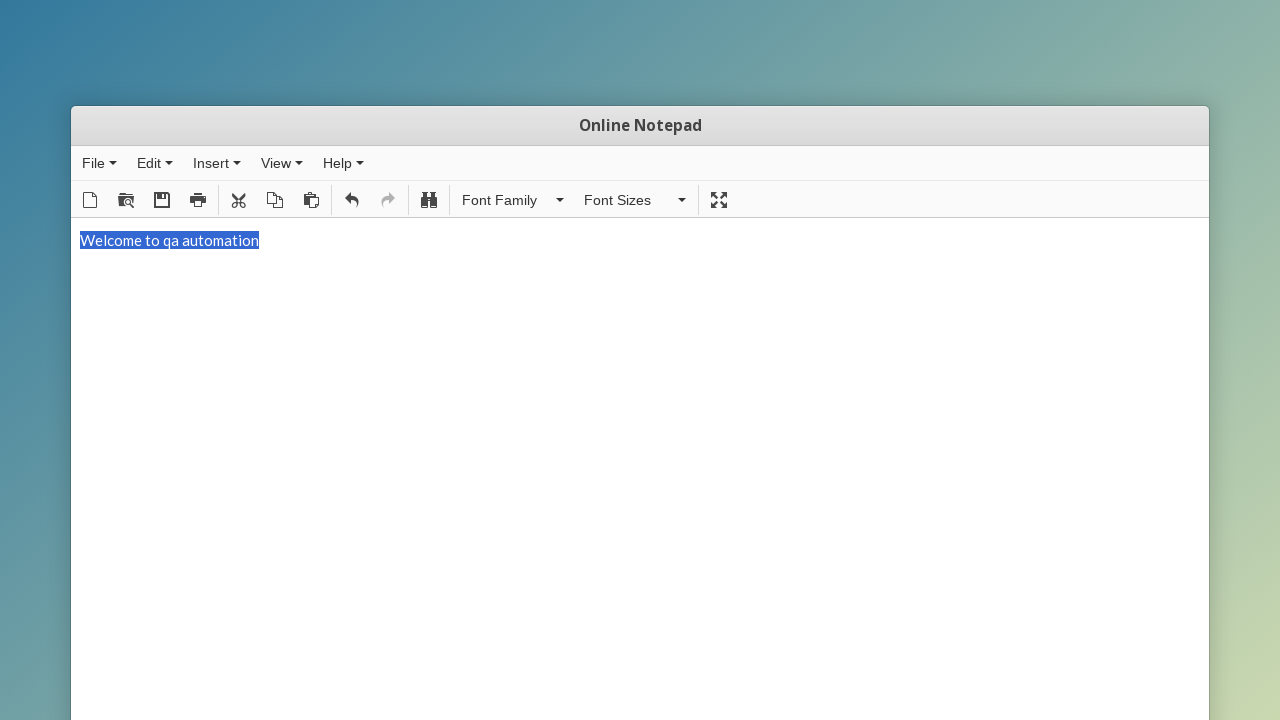

Copied selected text using Ctrl+C
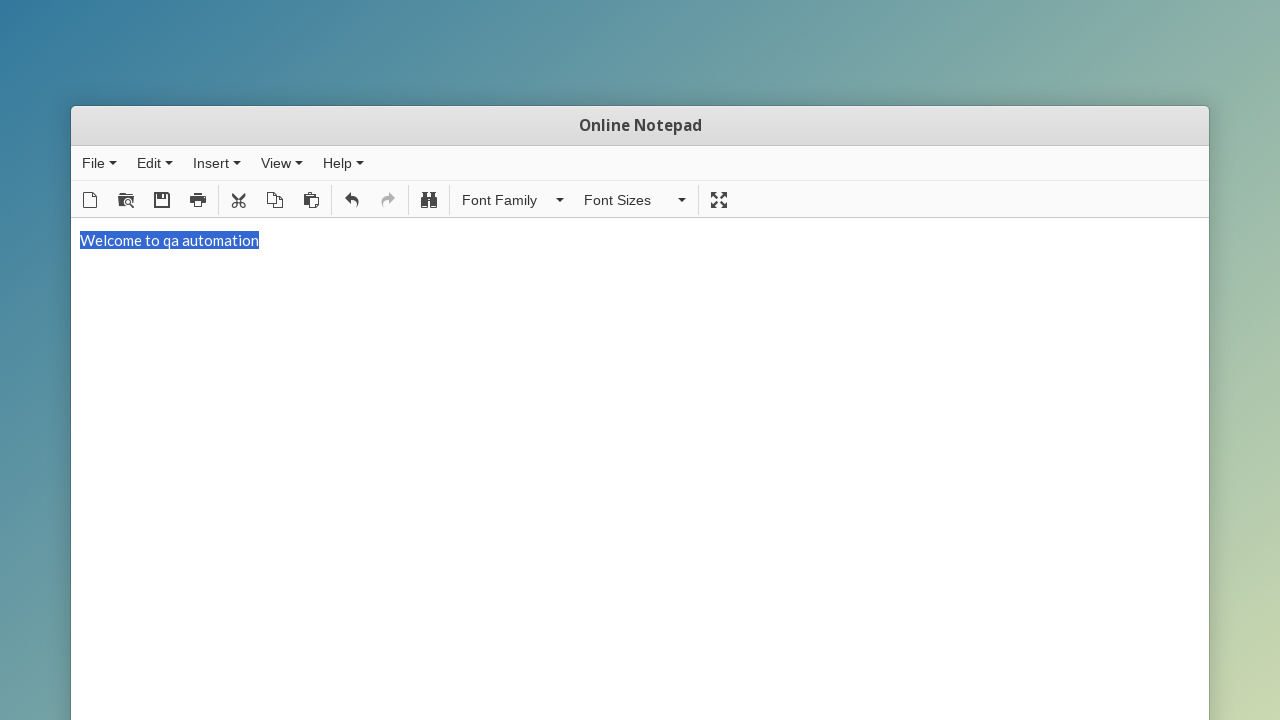

Moved cursor to the right
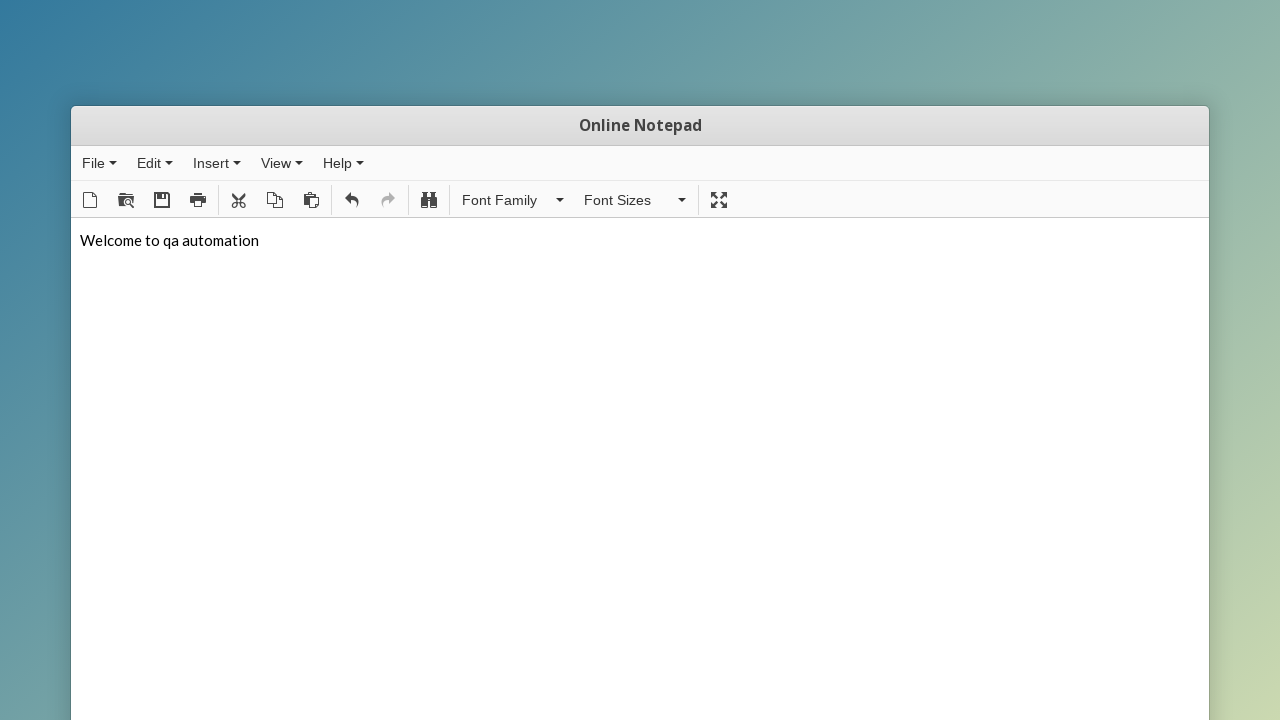

Created a new line by pressing Enter
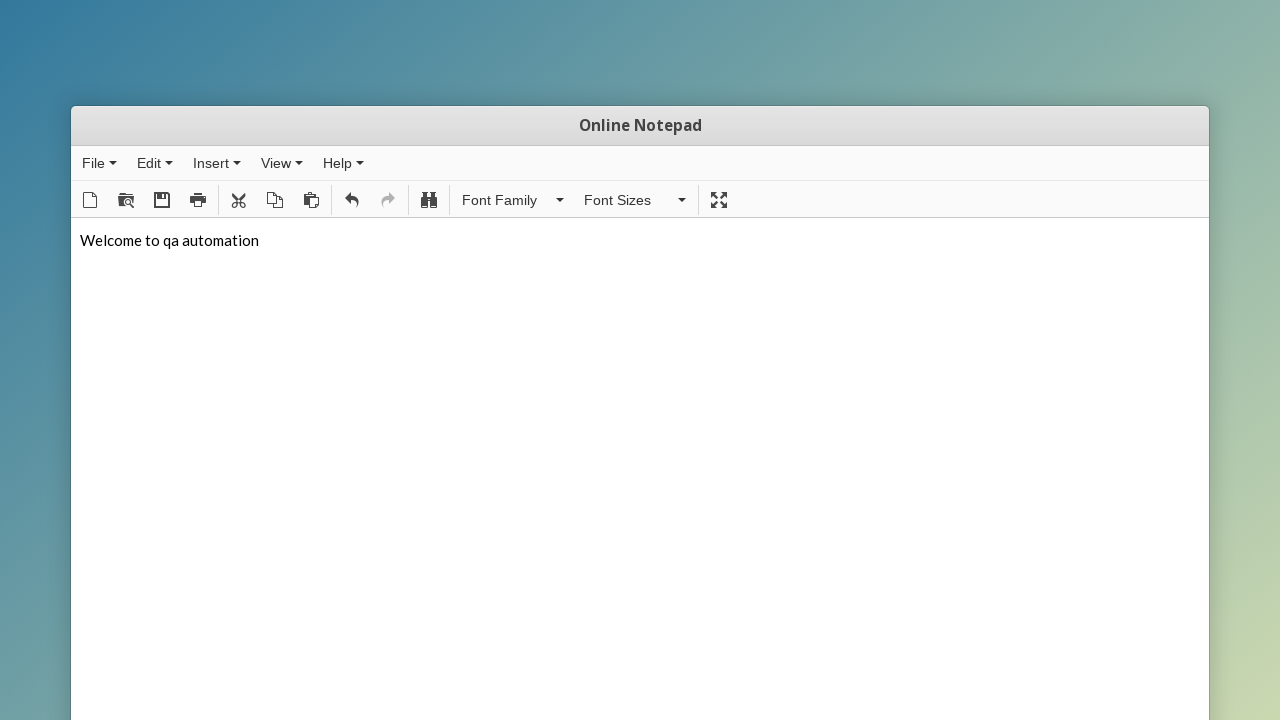

Pasted the copied text using Ctrl+V
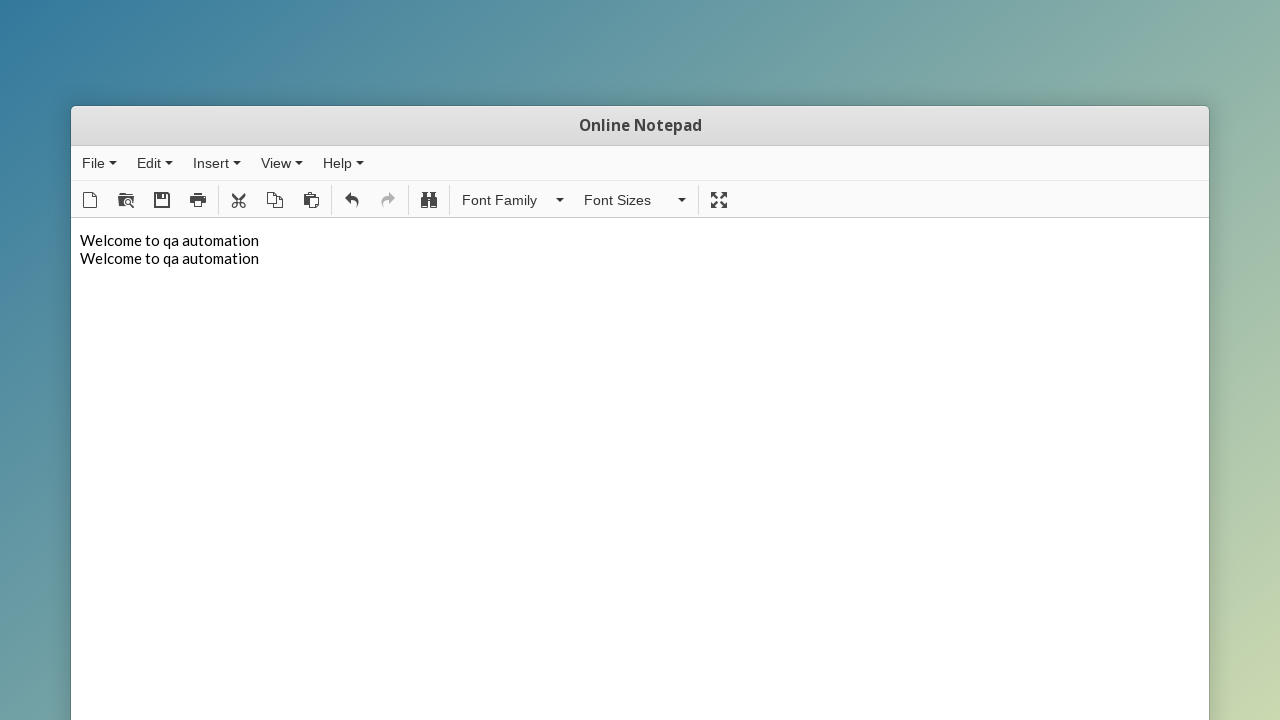

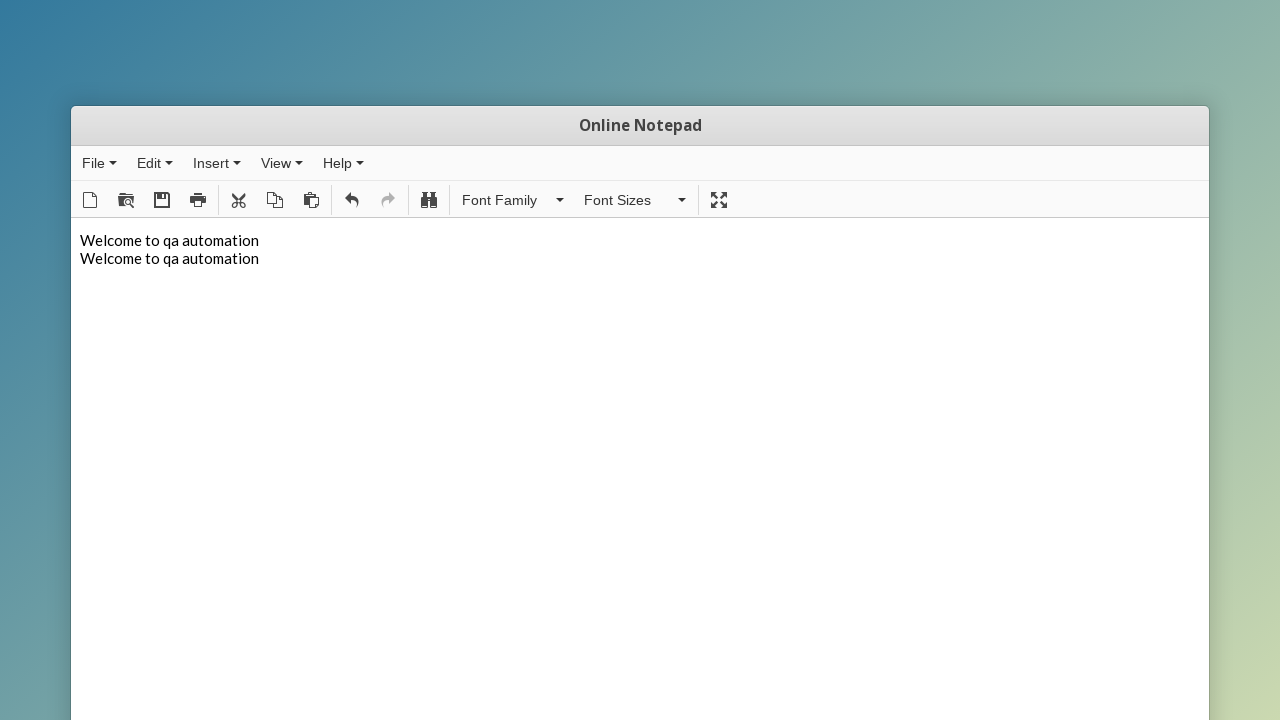